Tests checkbox and radio button interactions on a practice website, including selecting specific day checkboxes, gender radio buttons, and then navigating to another site to test additional radio buttons

Starting URL: https://testautomationpractice.blogspot.com/

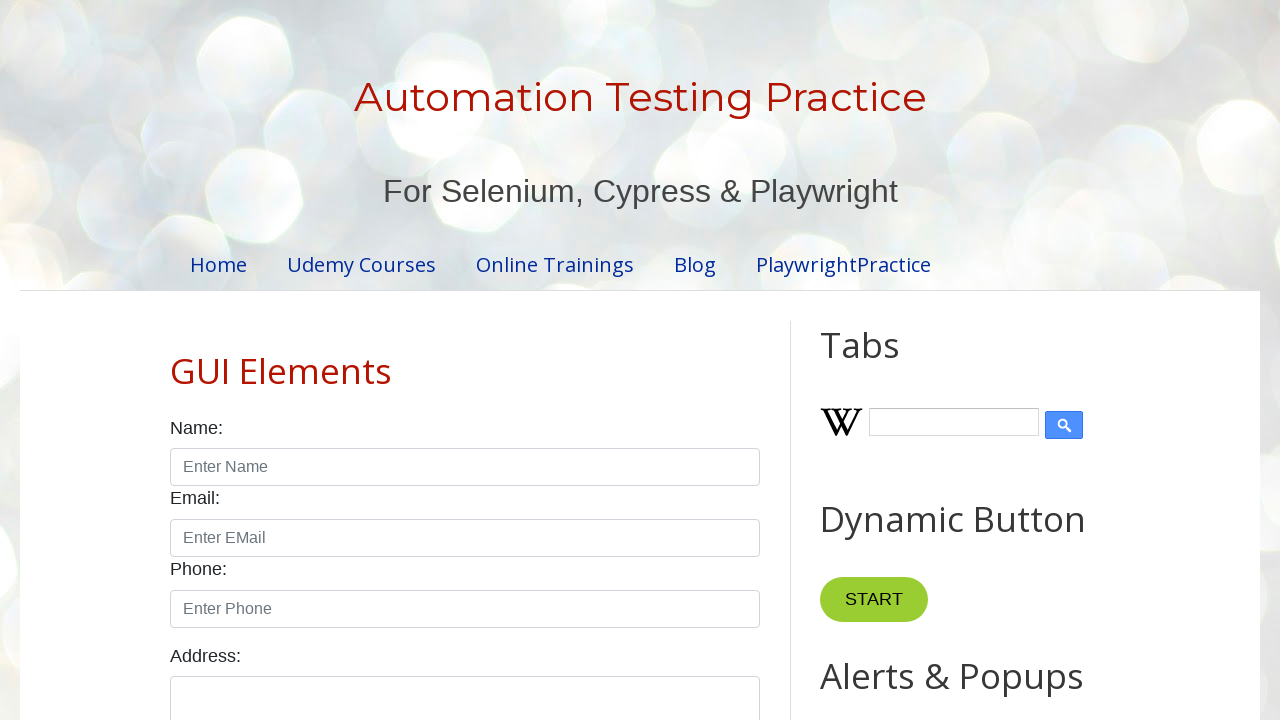

Found all checkboxes with form-check-input class
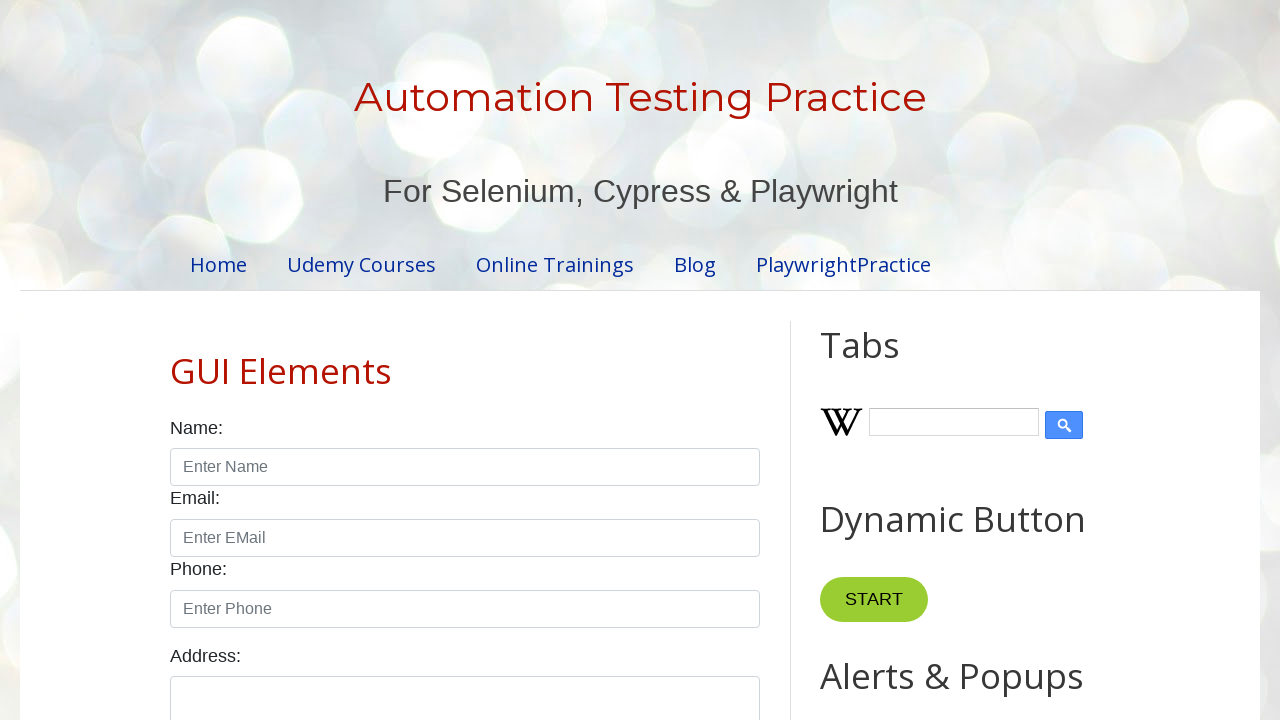

Clicked Thursday checkbox at (604, 360) on #thursday
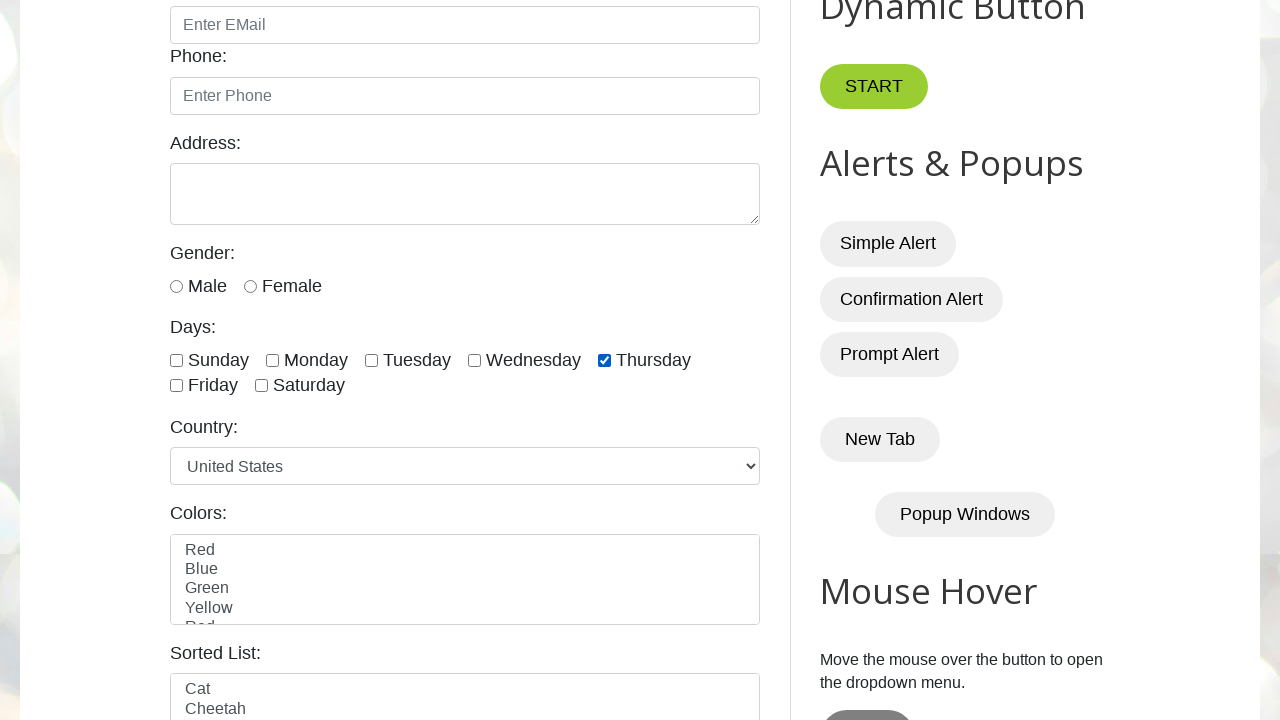

Clicked checkbox at index 0
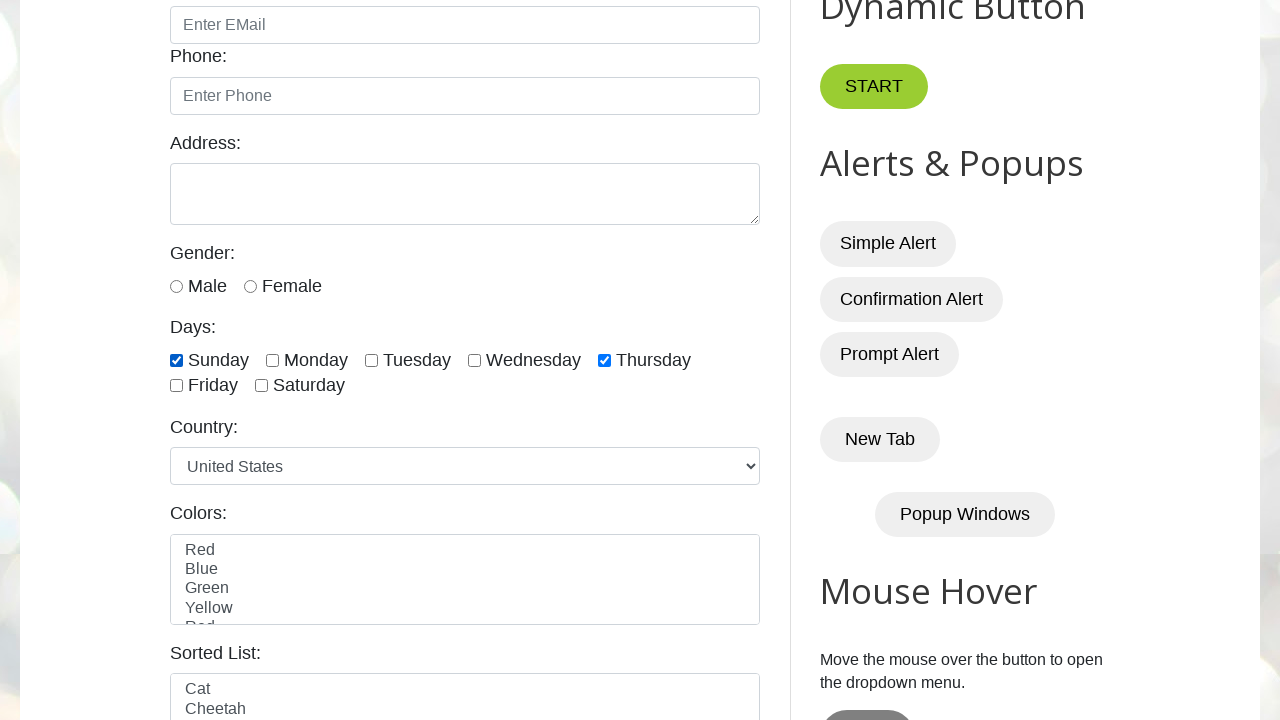

Clicked checkbox at index 2
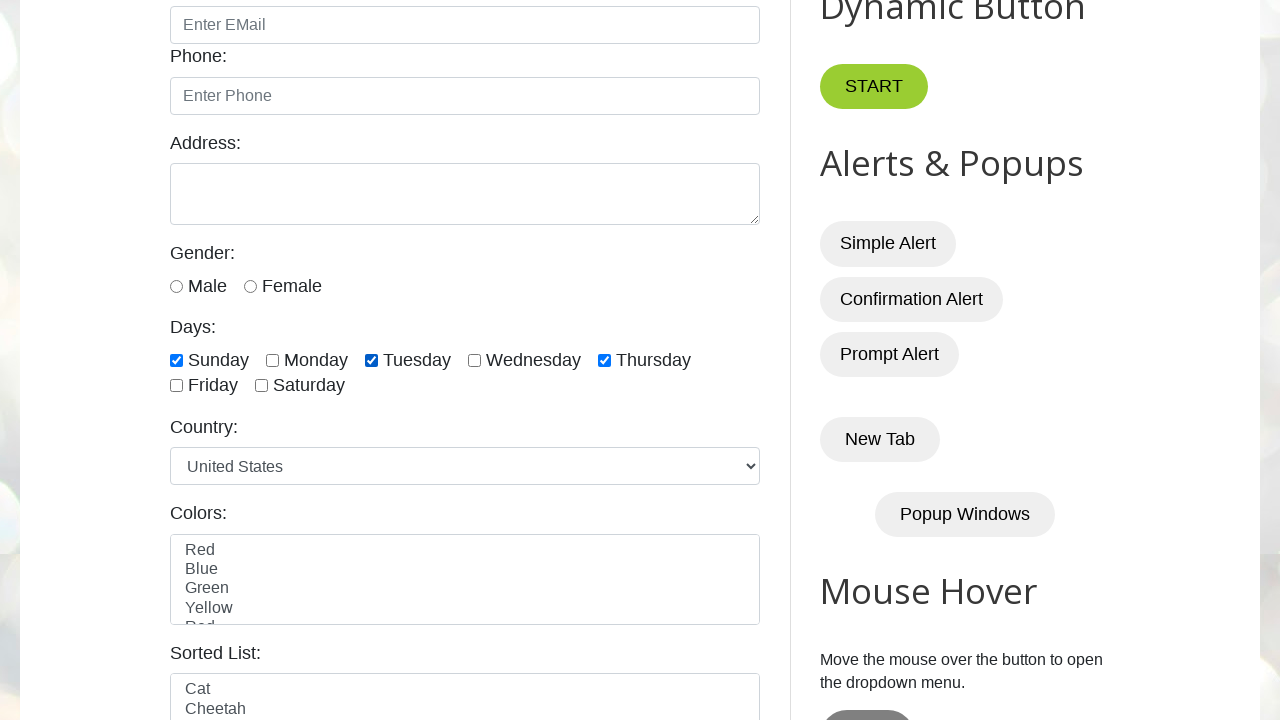

Clicked checkbox at index 6
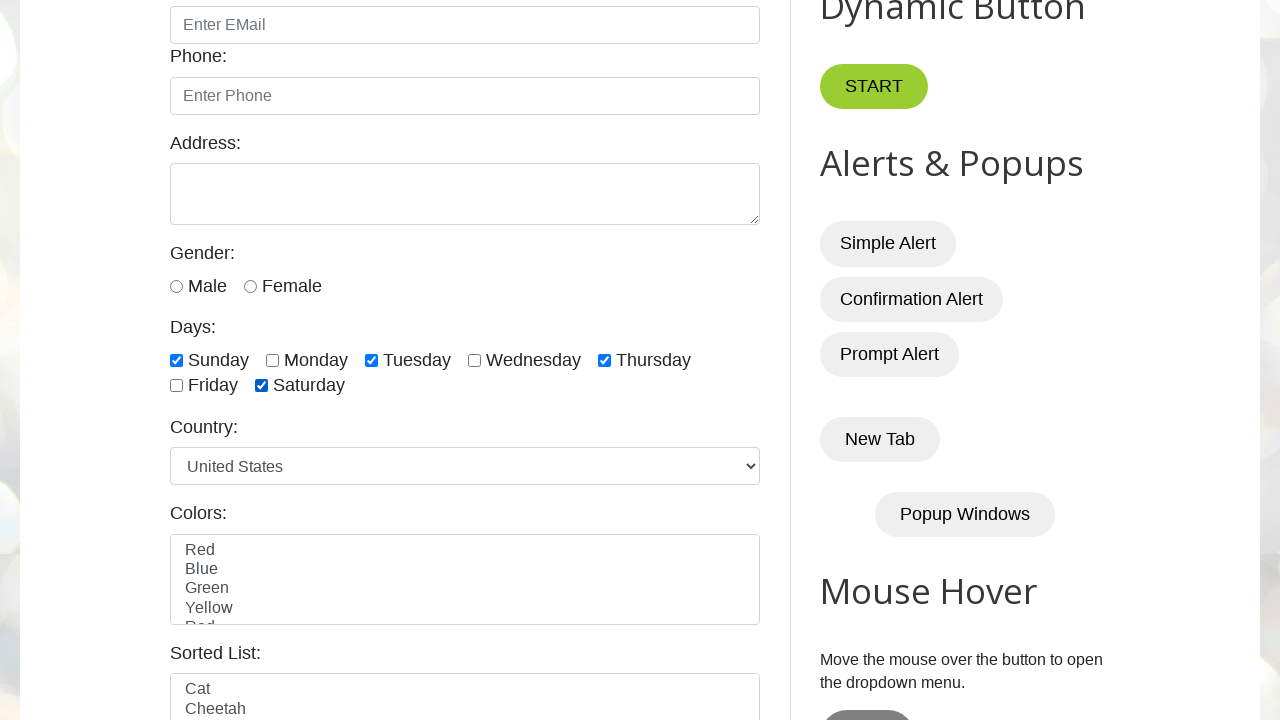

Clicked male radio button at (176, 286) on #male
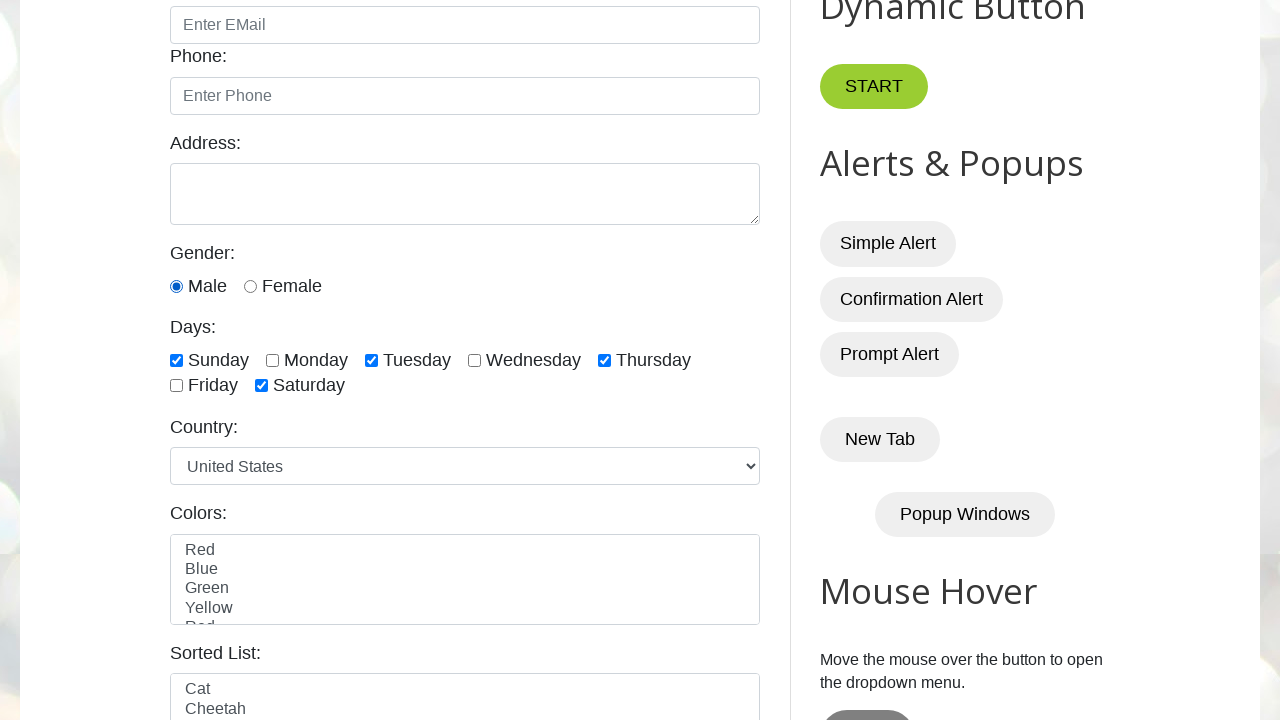

Clicked female radio button at (250, 286) on #female
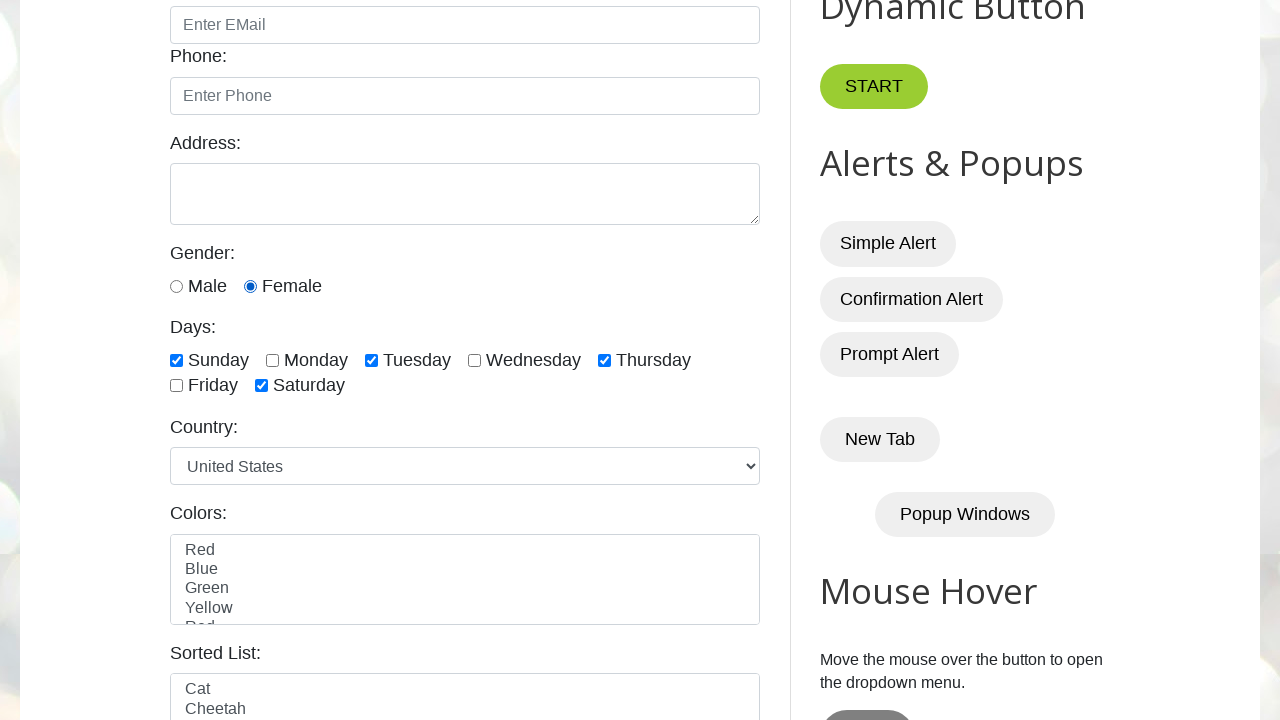

Navigated to second test site (radio buttons practice)
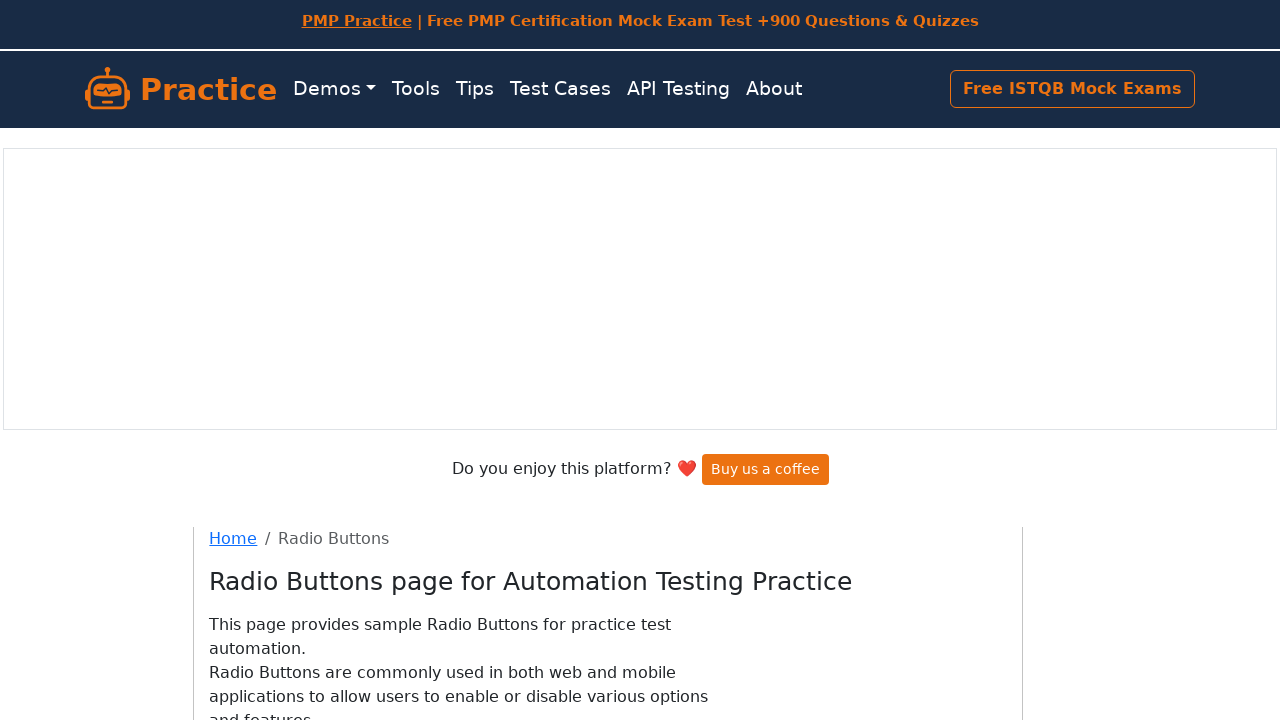

Found all radio buttons with form-check-input class
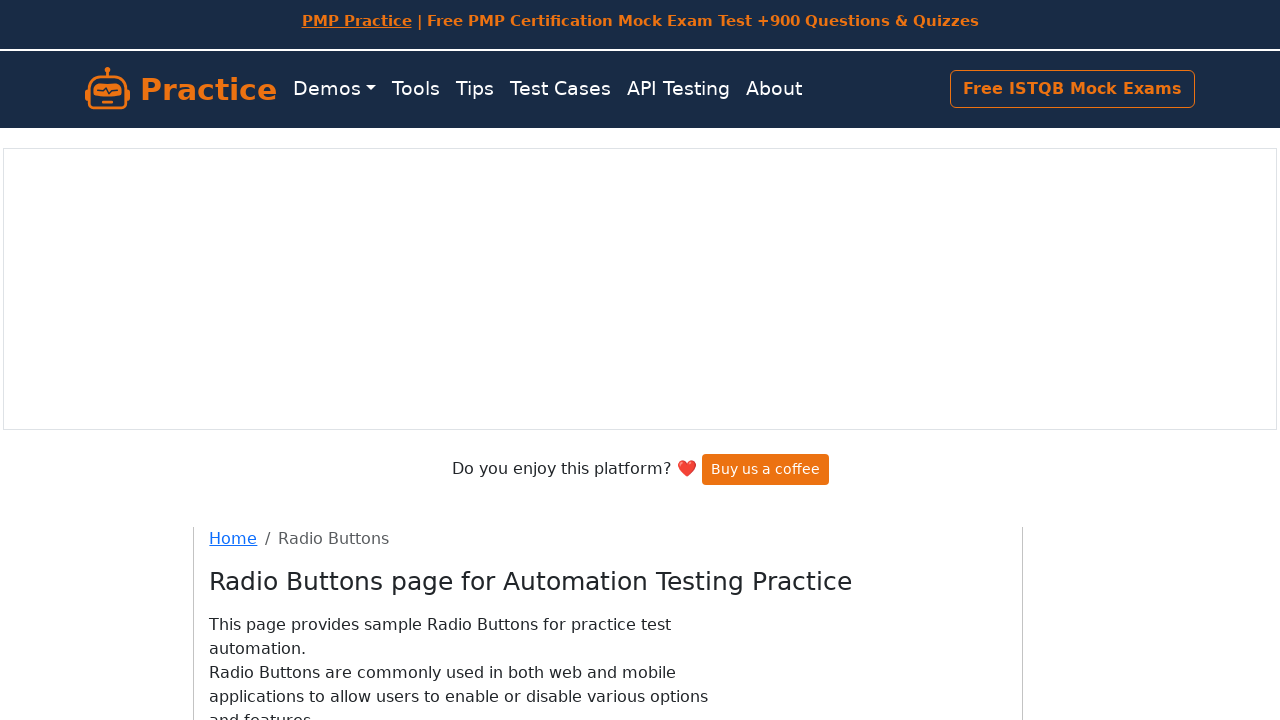

Clicked first enabled radio button
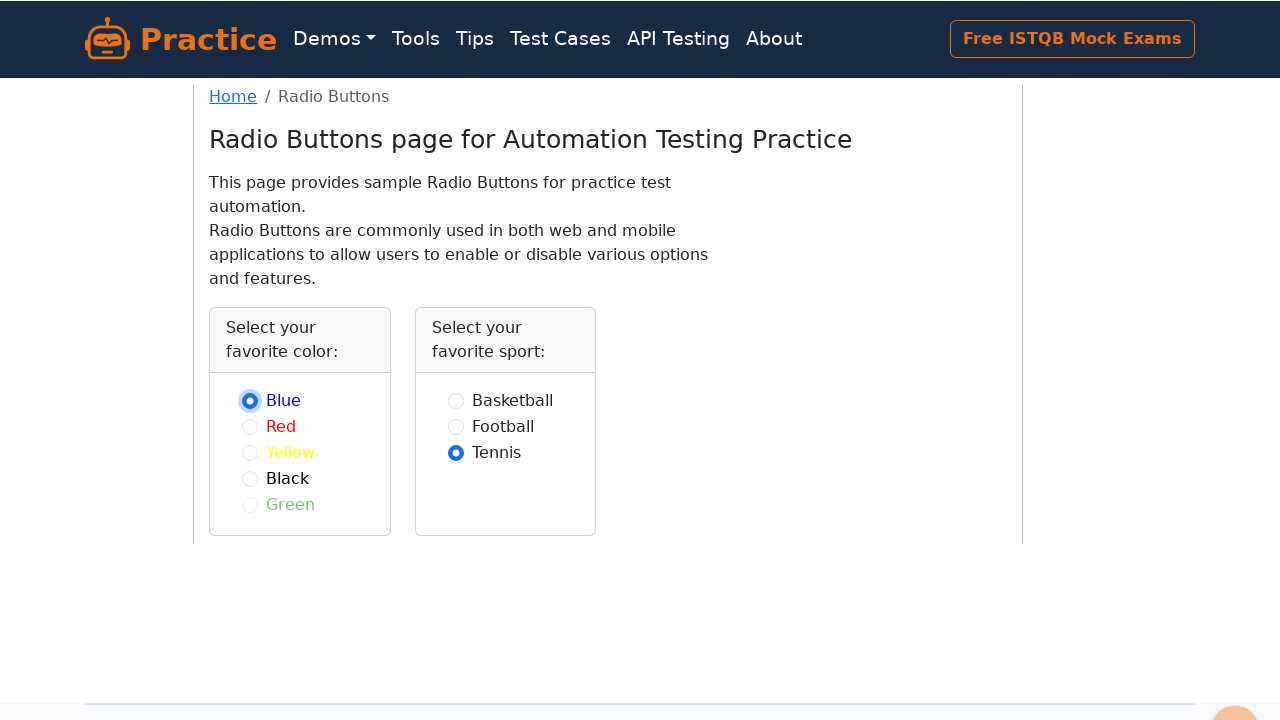

Clicked blue color radio button at (250, 400) on #blue
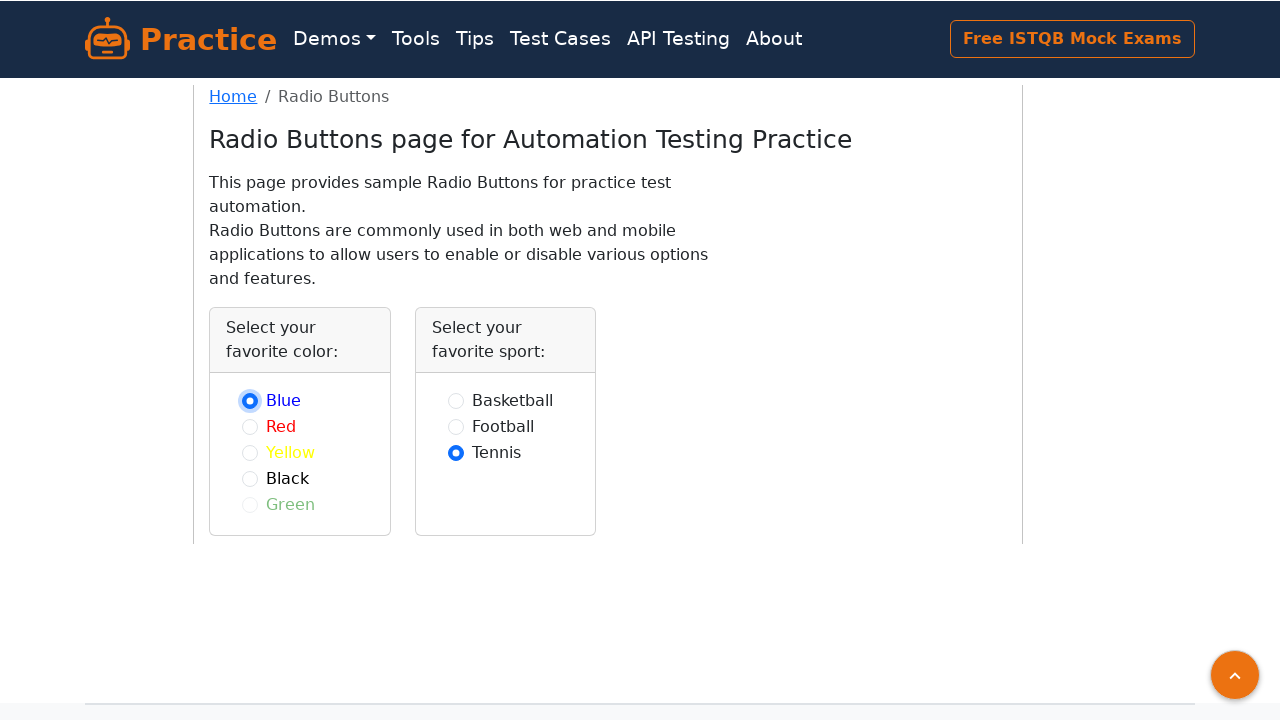

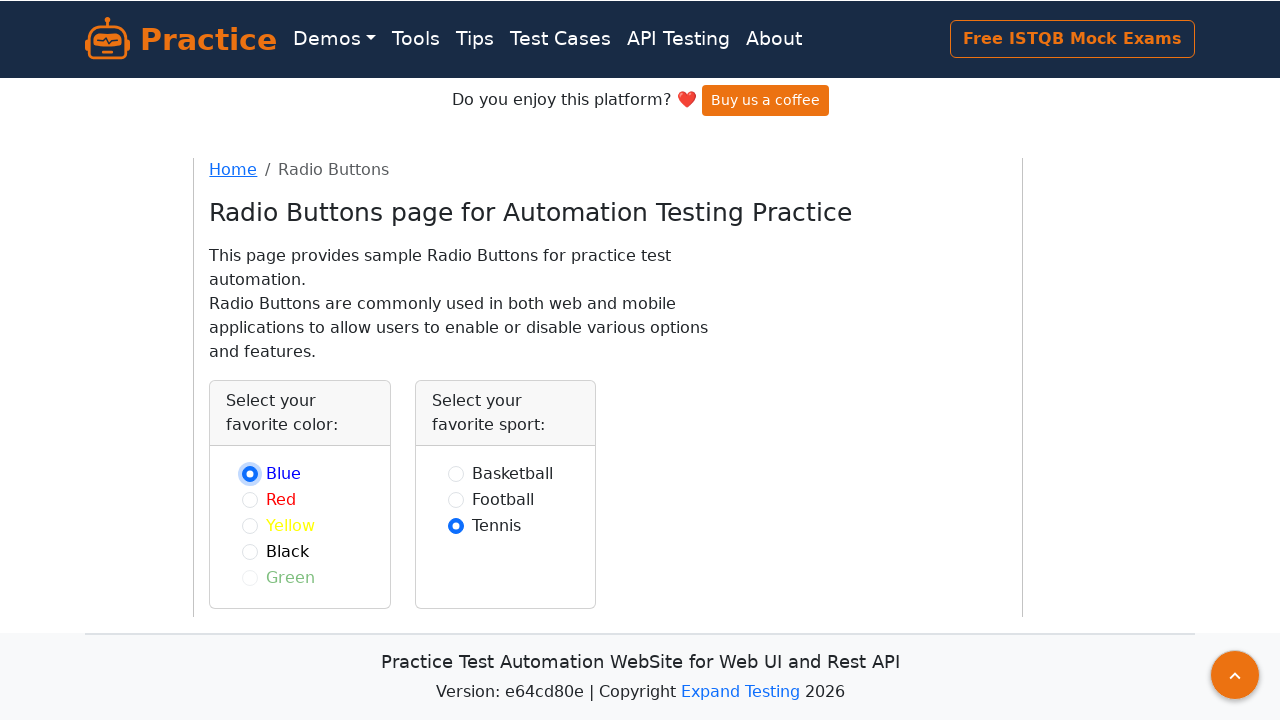